Tests dynamic dropdown selection on a flight booking practice page by clicking the origin dropdown and selecting MAA (Chennai), then selecting BLR (Bangalore) as the destination.

Starting URL: https://rahulshettyacademy.com/dropdownsPractise/

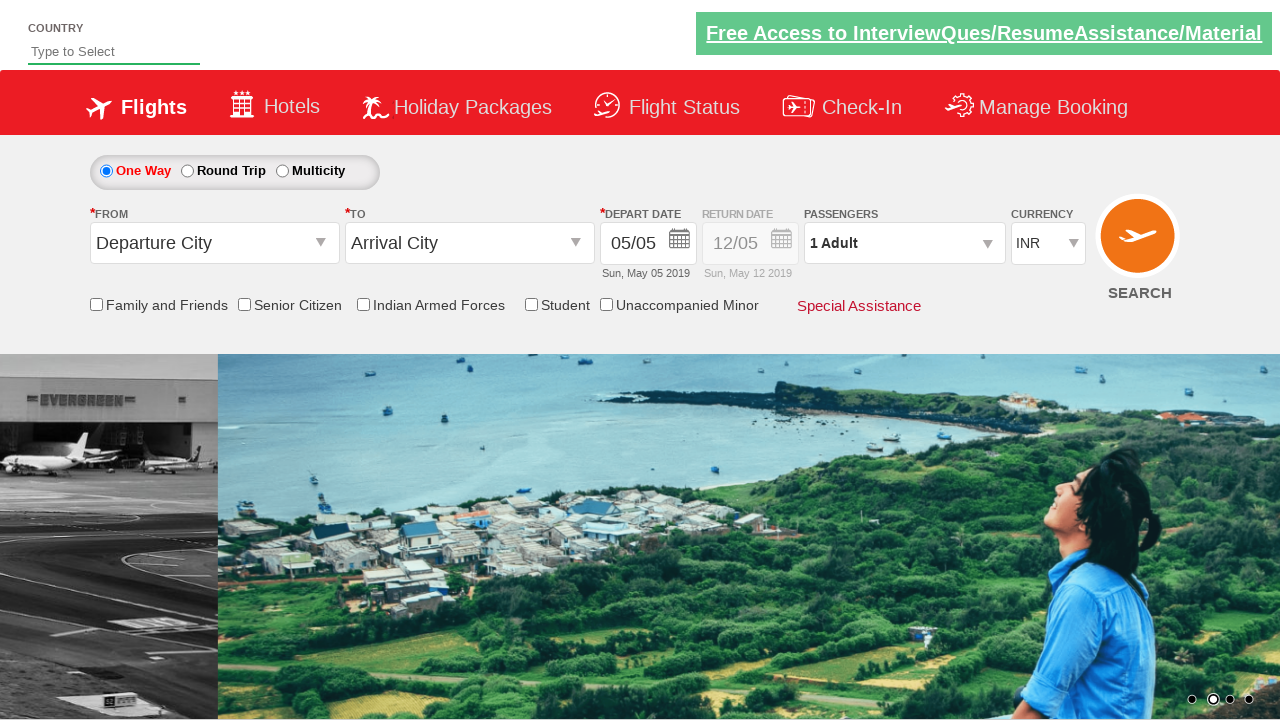

Clicked origin station dropdown to open it at (214, 243) on #ctl00_mainContent_ddl_originStation1_CTXT
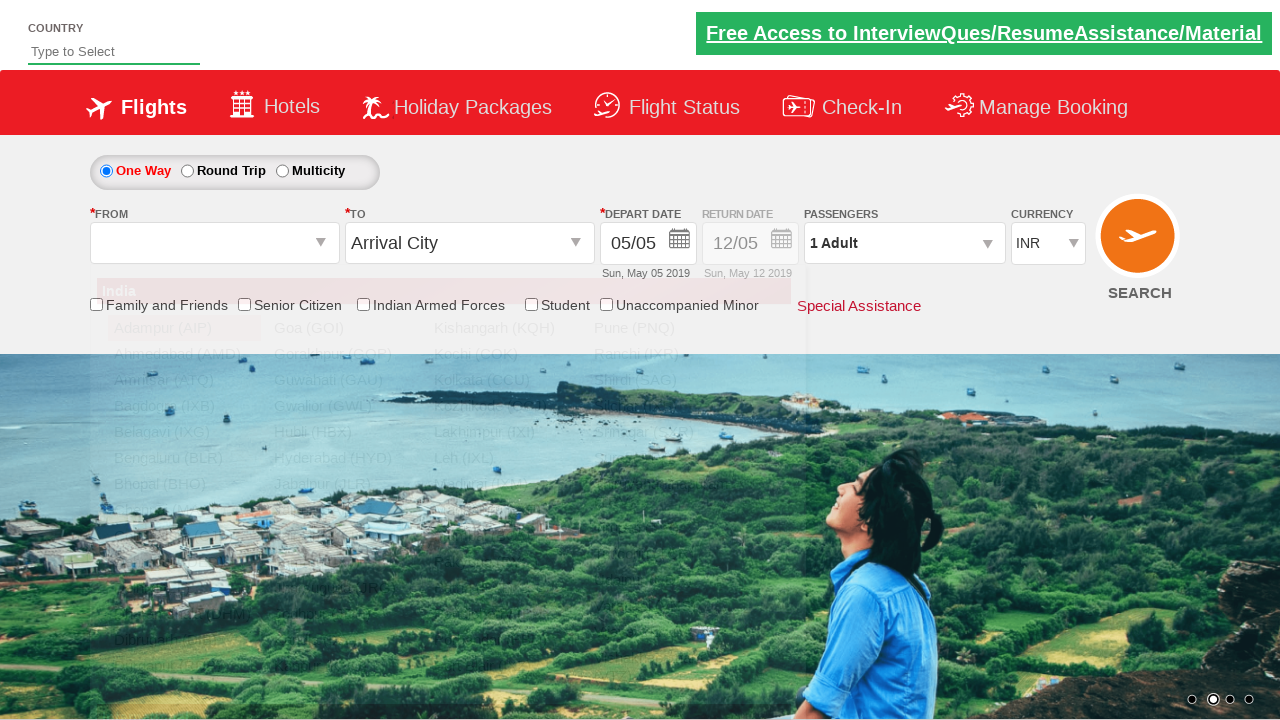

Selected MAA (Chennai) from origin dropdown at (184, 510) on xpath=//div[@id='glsctl00_mainContent_ddl_originStation1_CTNR']//a[@value='MAA']
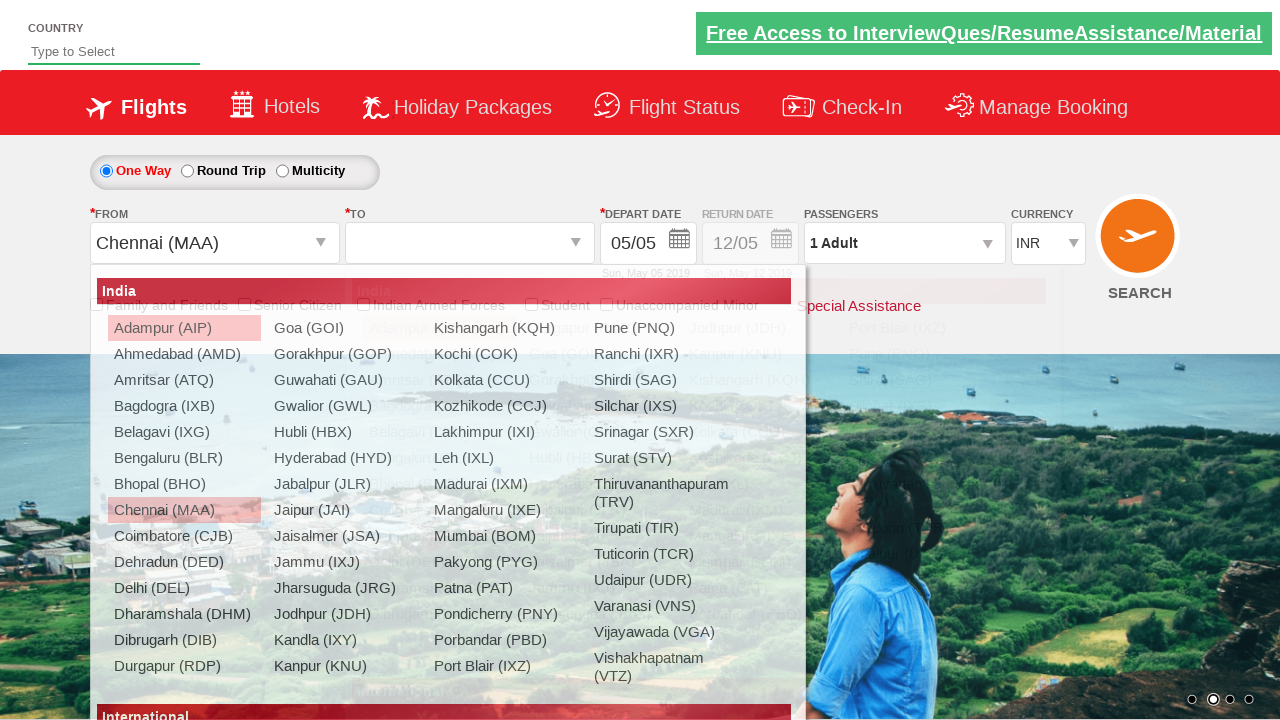

Waited for destination dropdown to be ready
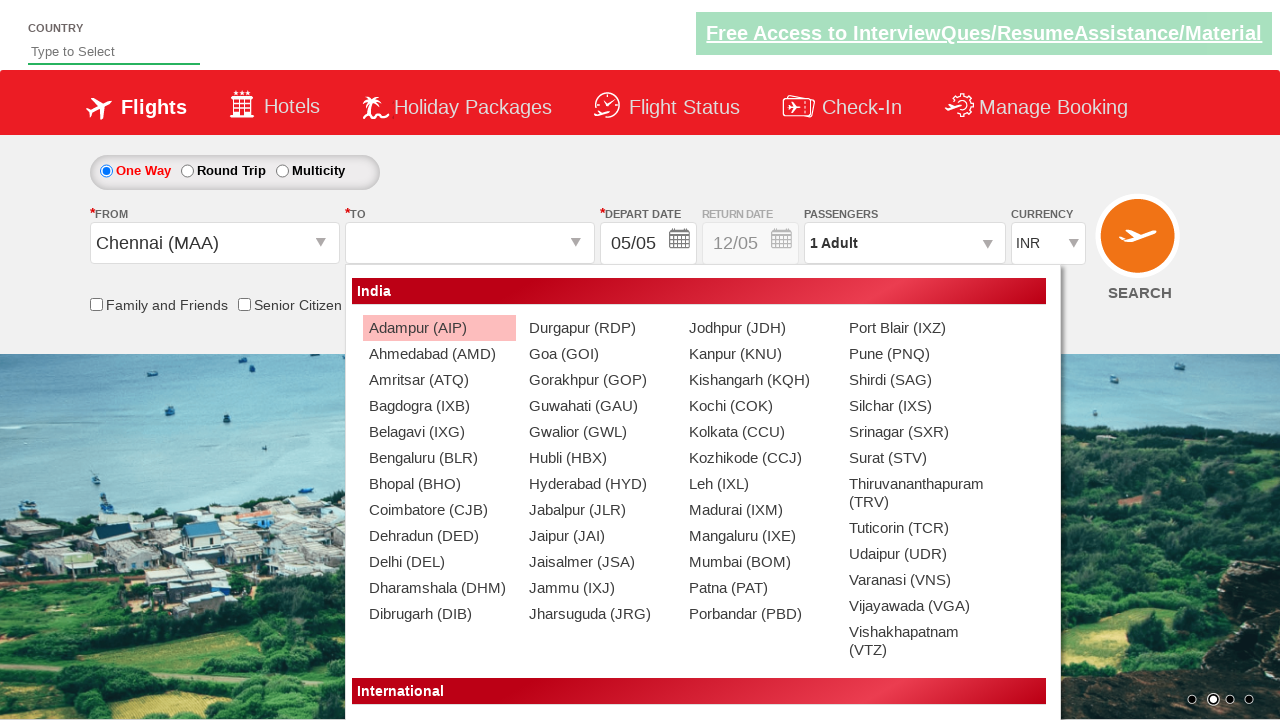

Selected BLR (Bangalore) from destination dropdown at (439, 458) on xpath=//div[@id='glsctl00_mainContent_ddl_destinationStation1_CTNR']//a[@value='
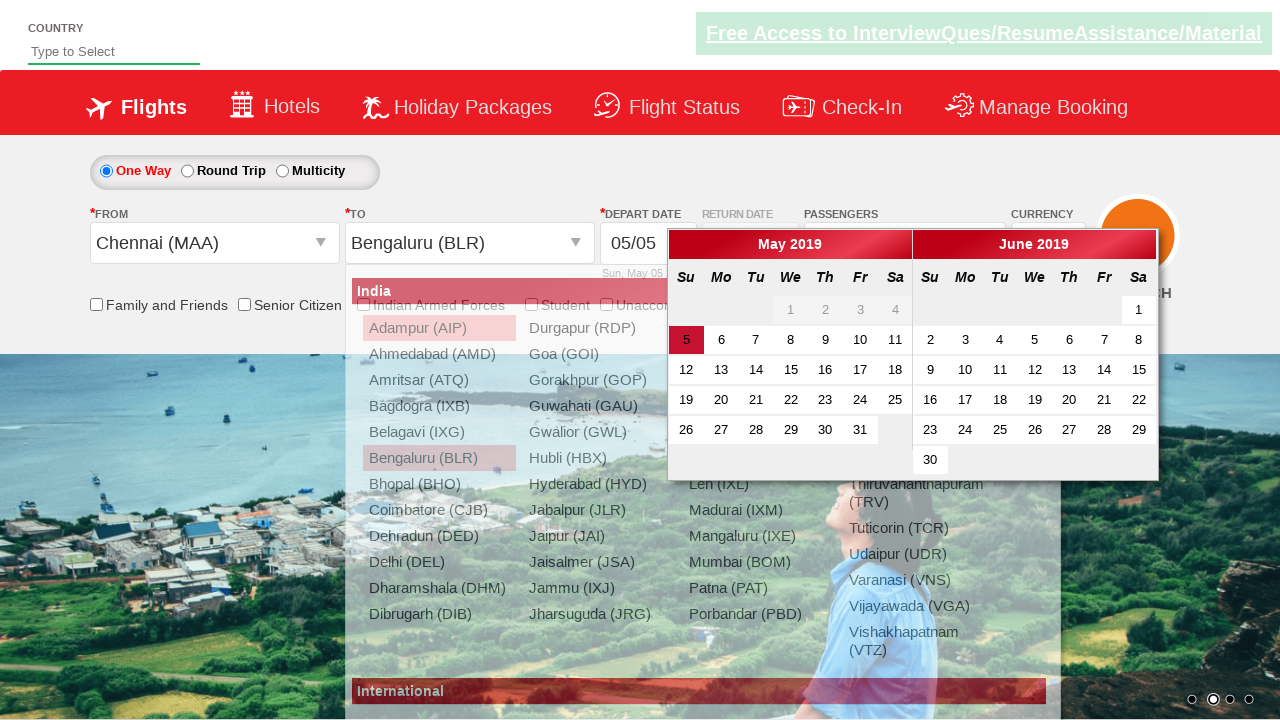

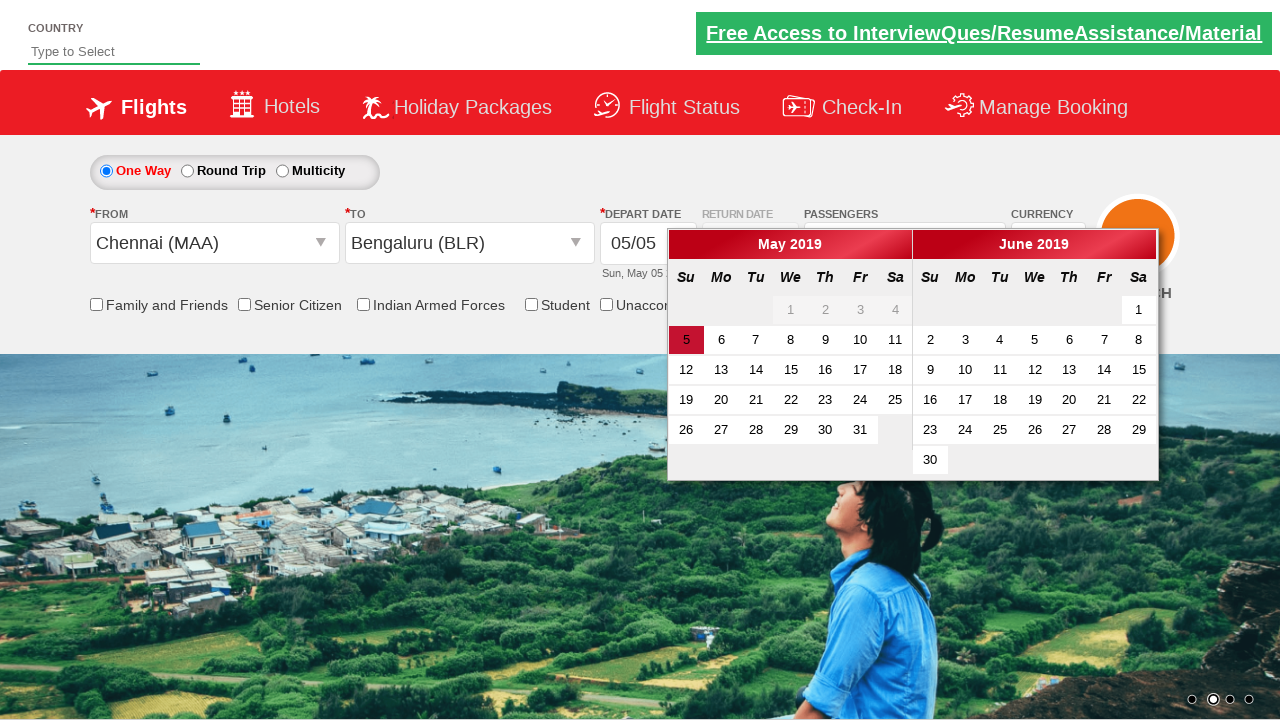